Tests navigation on the Playwright documentation site by clicking the "Get started" link and verifying the Installation heading is visible on the resulting page.

Starting URL: https://playwright.dev/

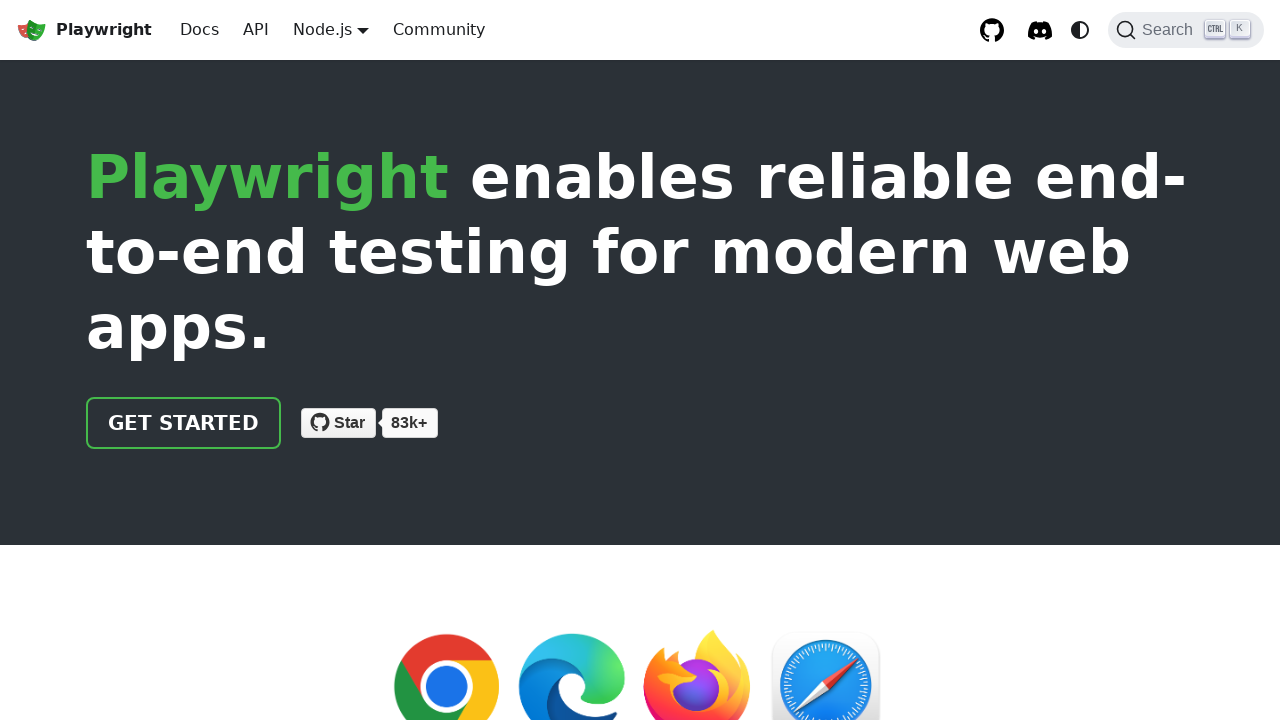

Clicked the 'Get started' link on Playwright documentation site at (184, 423) on internal:role=link[name="Get started"i]
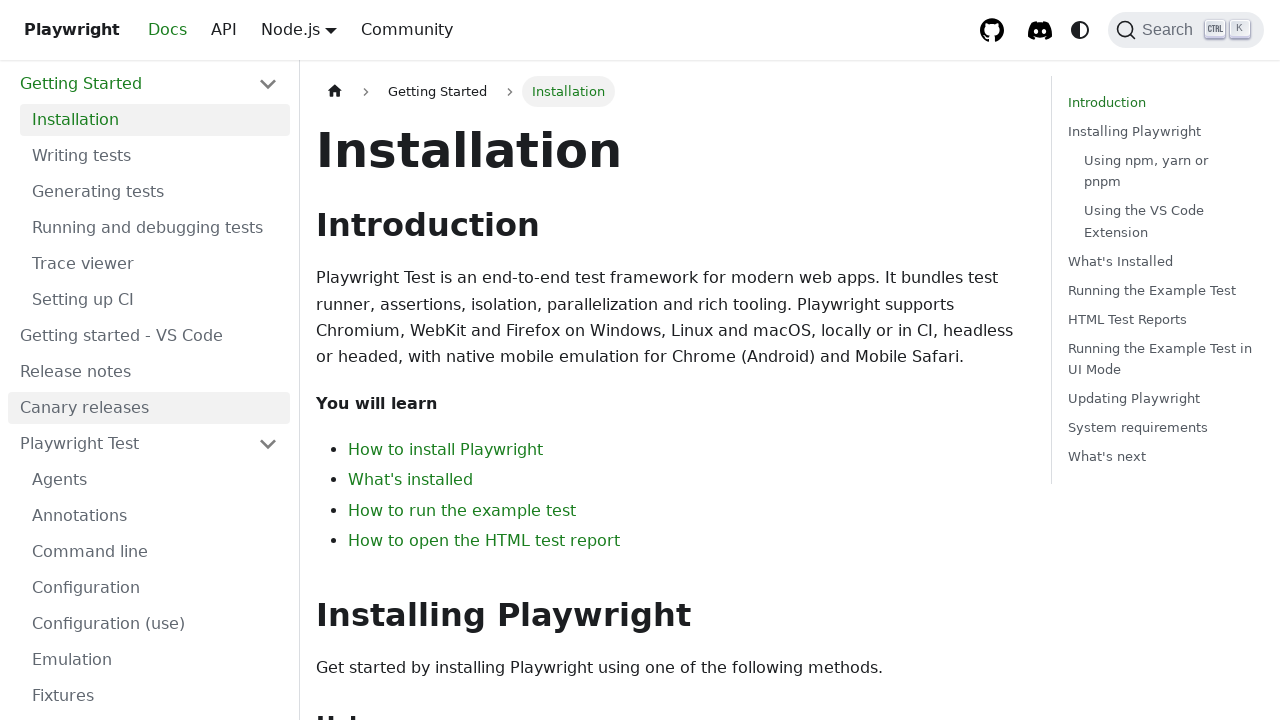

Installation heading became visible
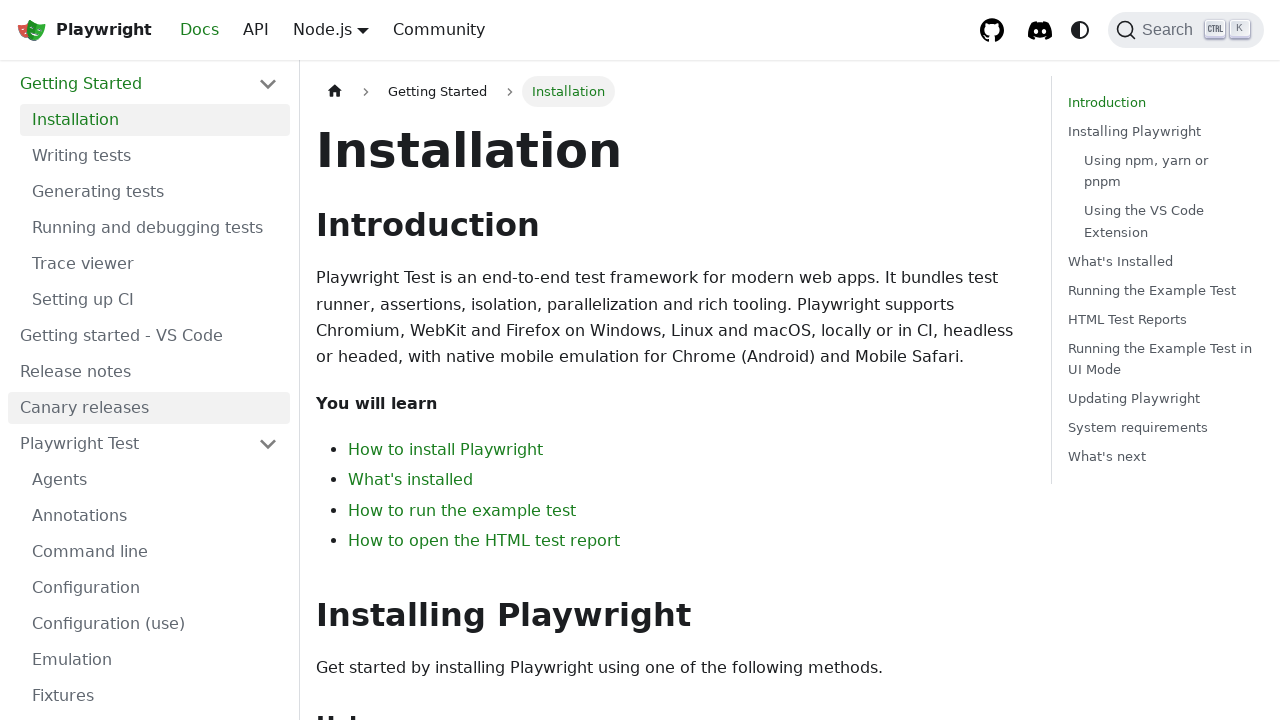

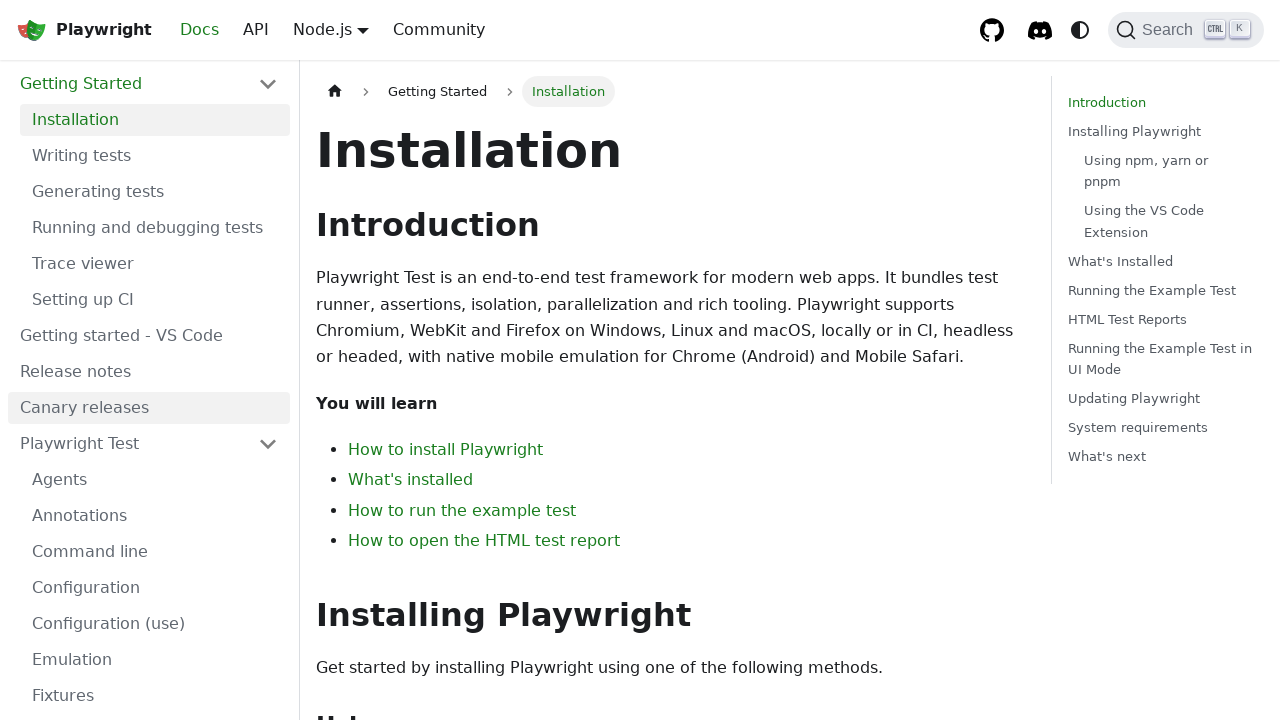